Tests the subtraction operation where the result is negative (33 - 126)

Starting URL: https://testsheepnz.github.io/BasicCalculator.html

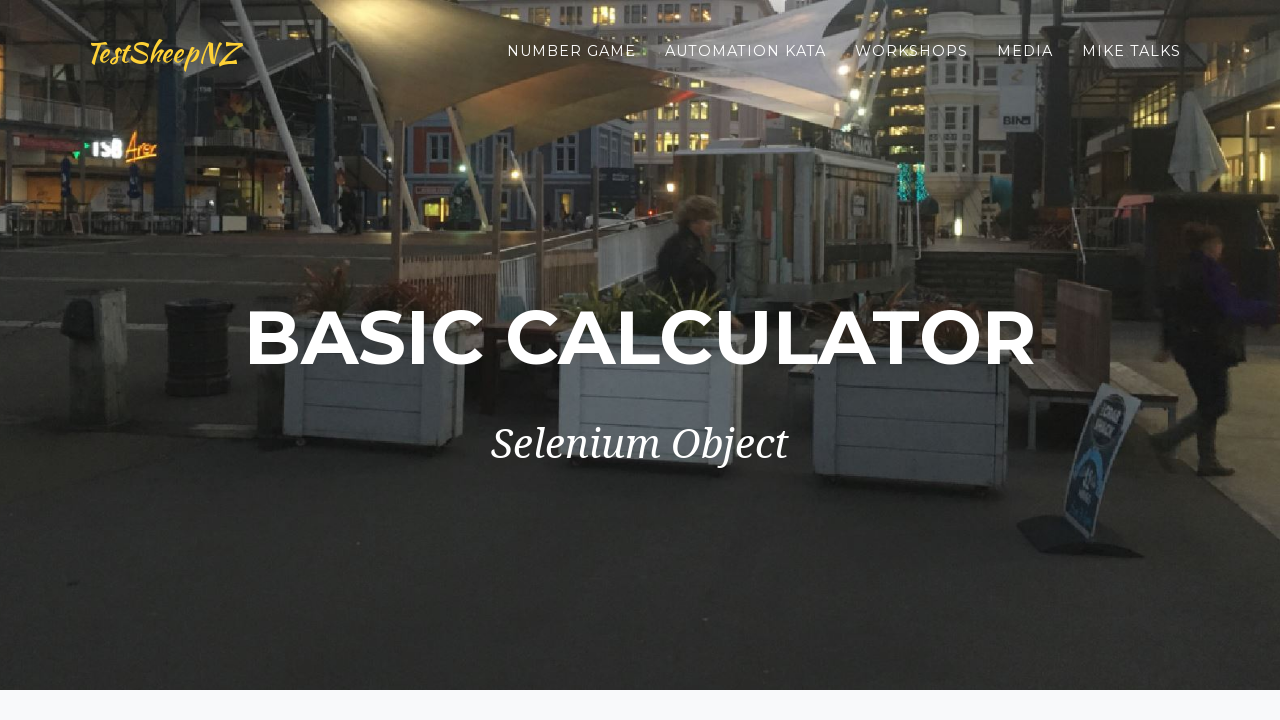

Entered first number 33 into number1Field on #number1Field
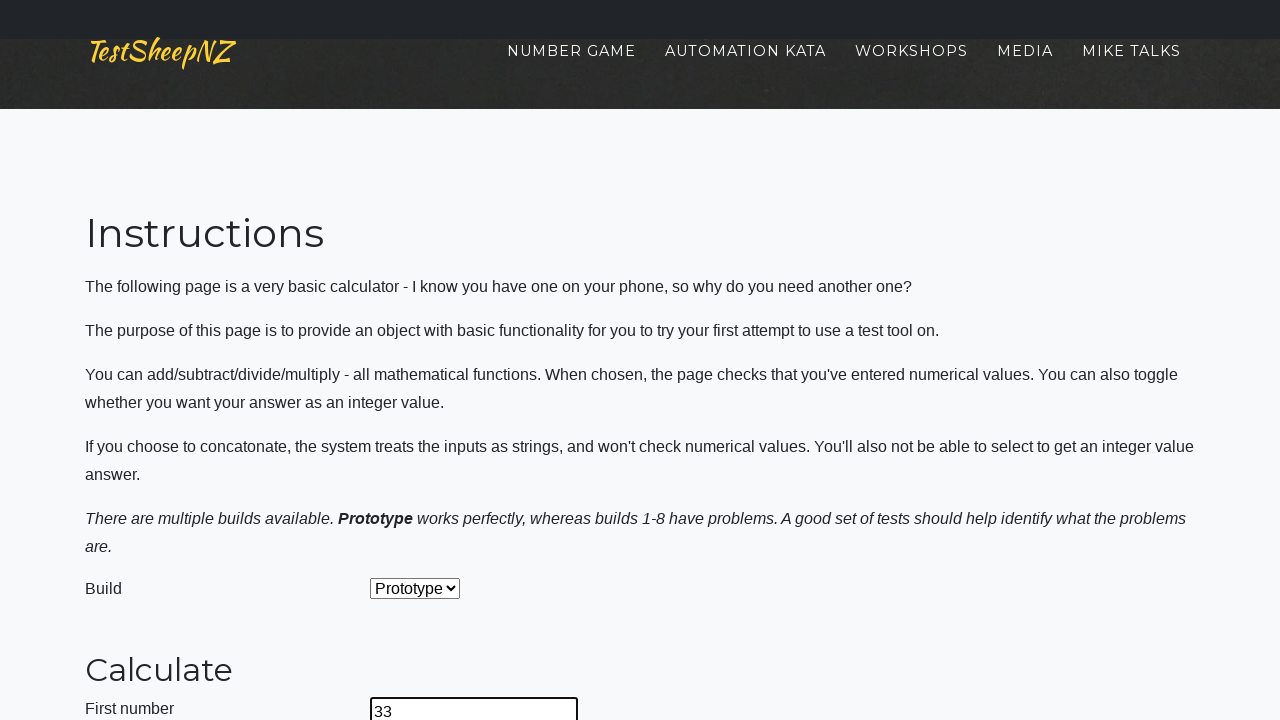

Entered second number 126 into number2Field on #number2Field
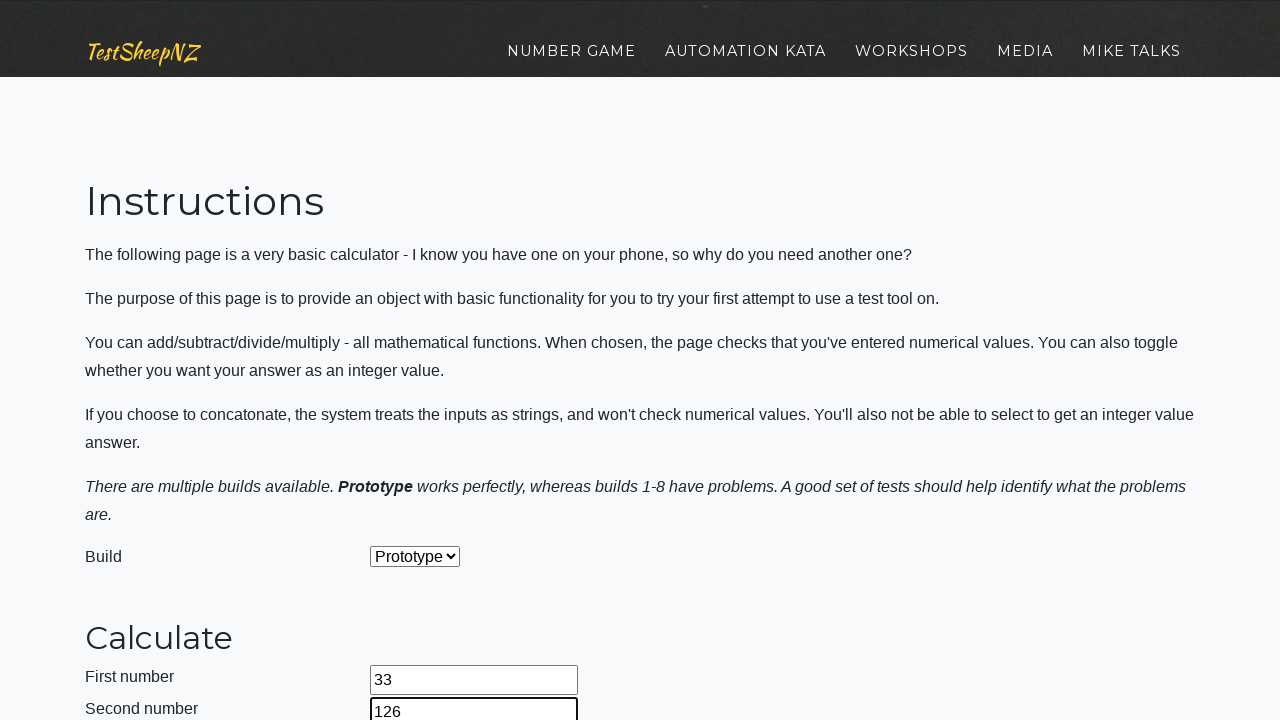

Selected Subtract operation from dropdown on #selectOperationDropdown
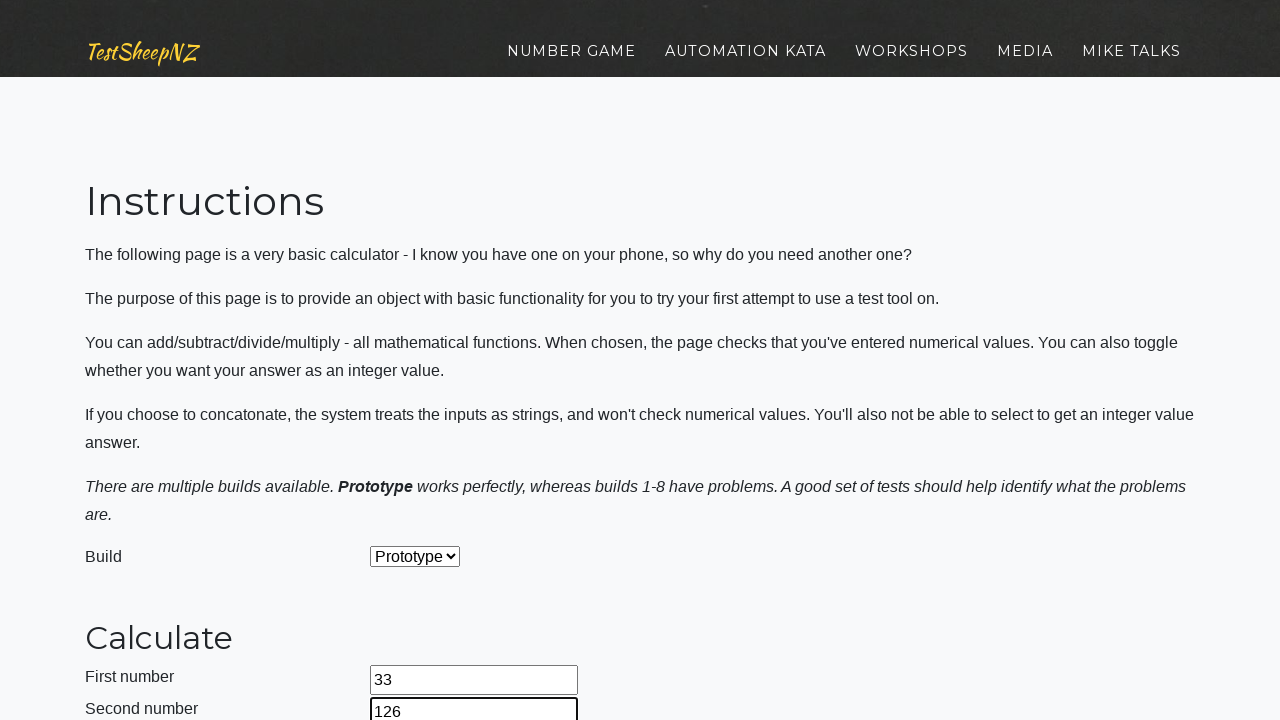

Clicked calculate button to compute 33 - 126 at (422, 361) on #calculateButton
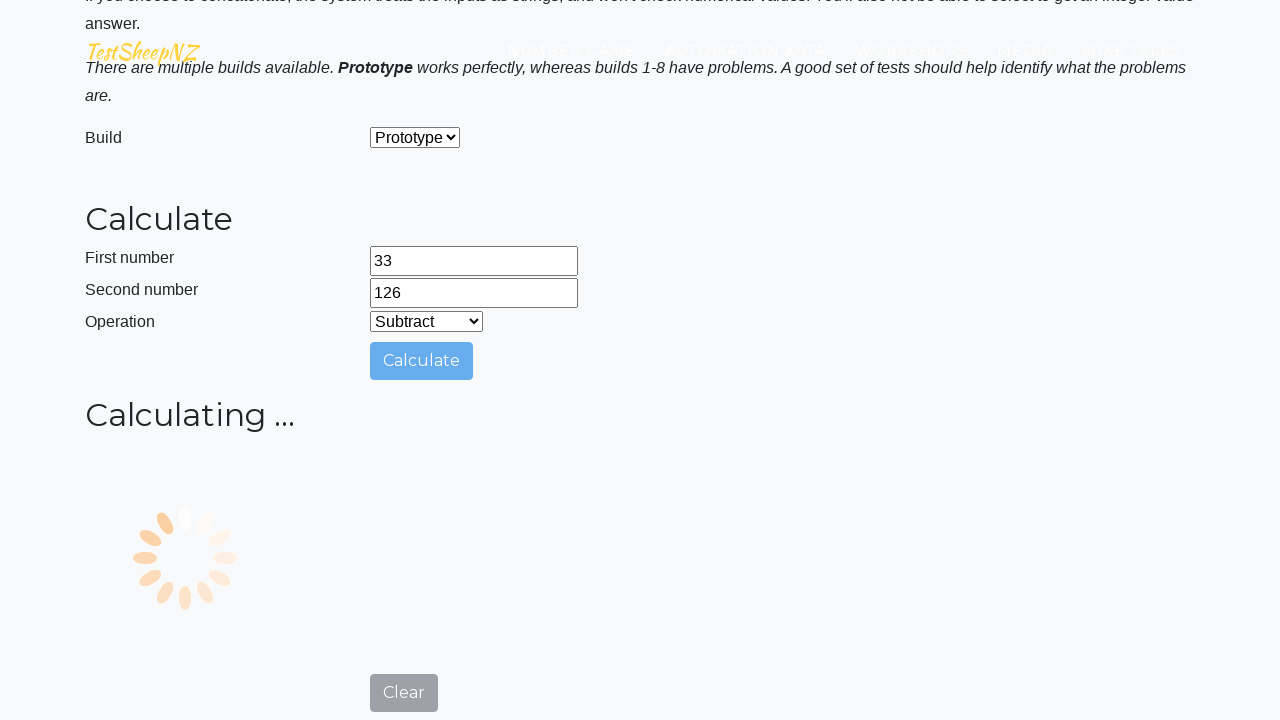

Answer field appeared with negative result
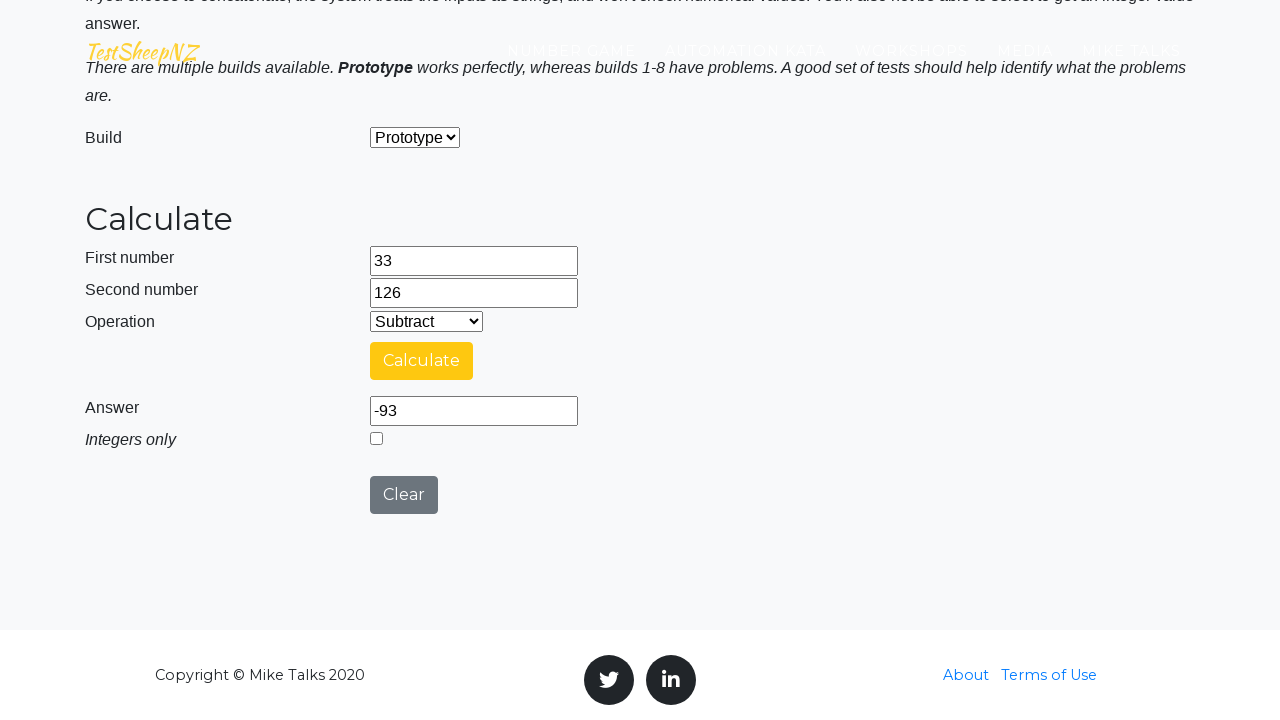

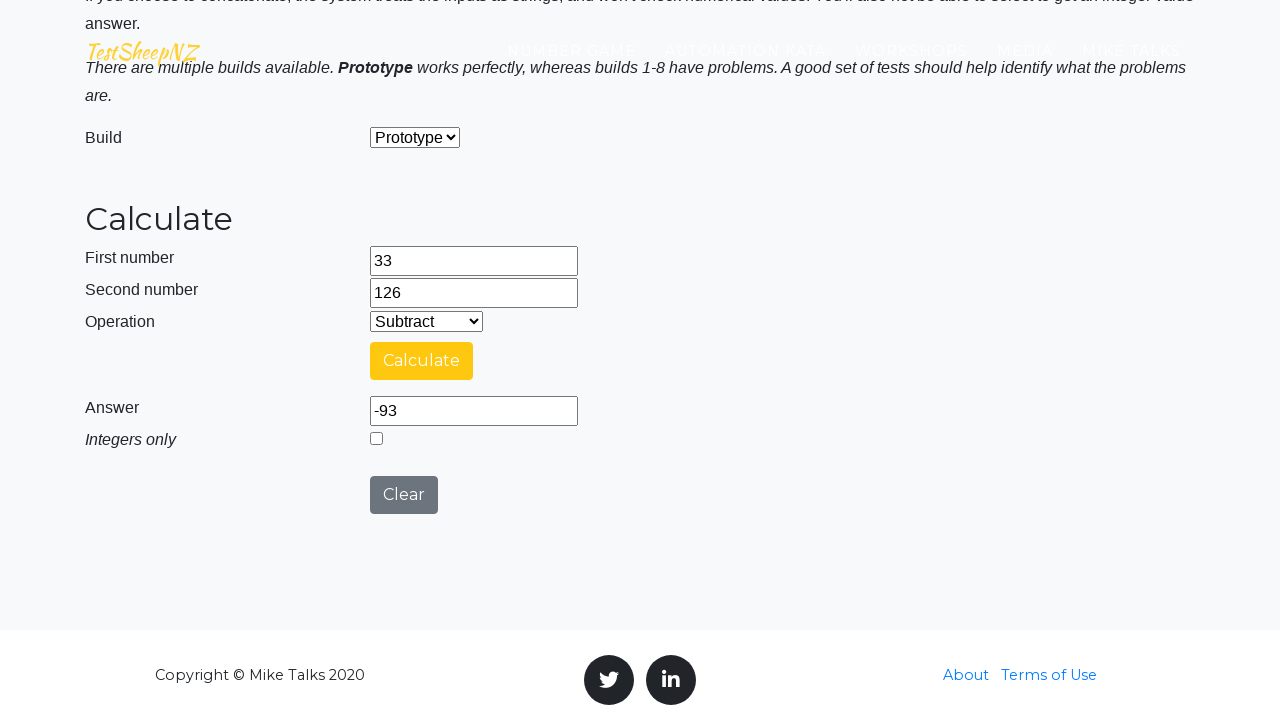